Navigates to the main page, hovers over the catalog menu, and clicks on the Tablets section to view tablet products

Starting URL: https://upstore24.ru/

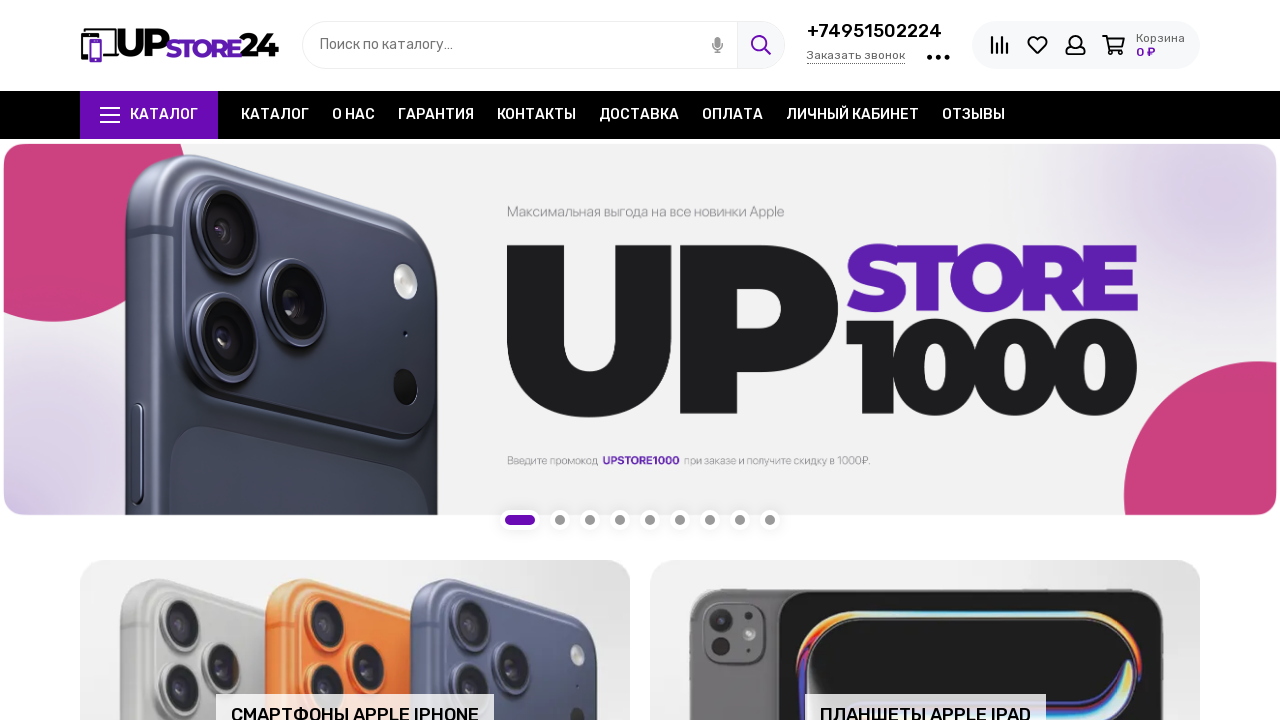

Waited for catalog hamburger menu to load
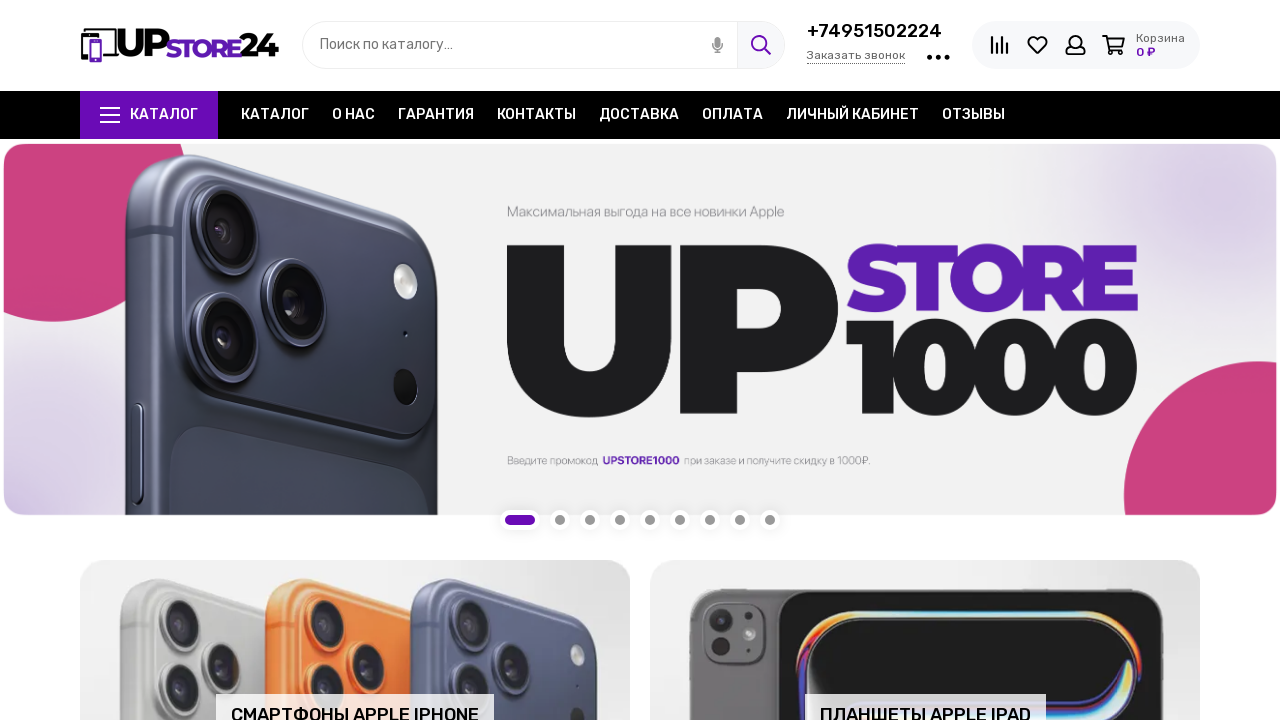

Hovered over catalog hamburger menu
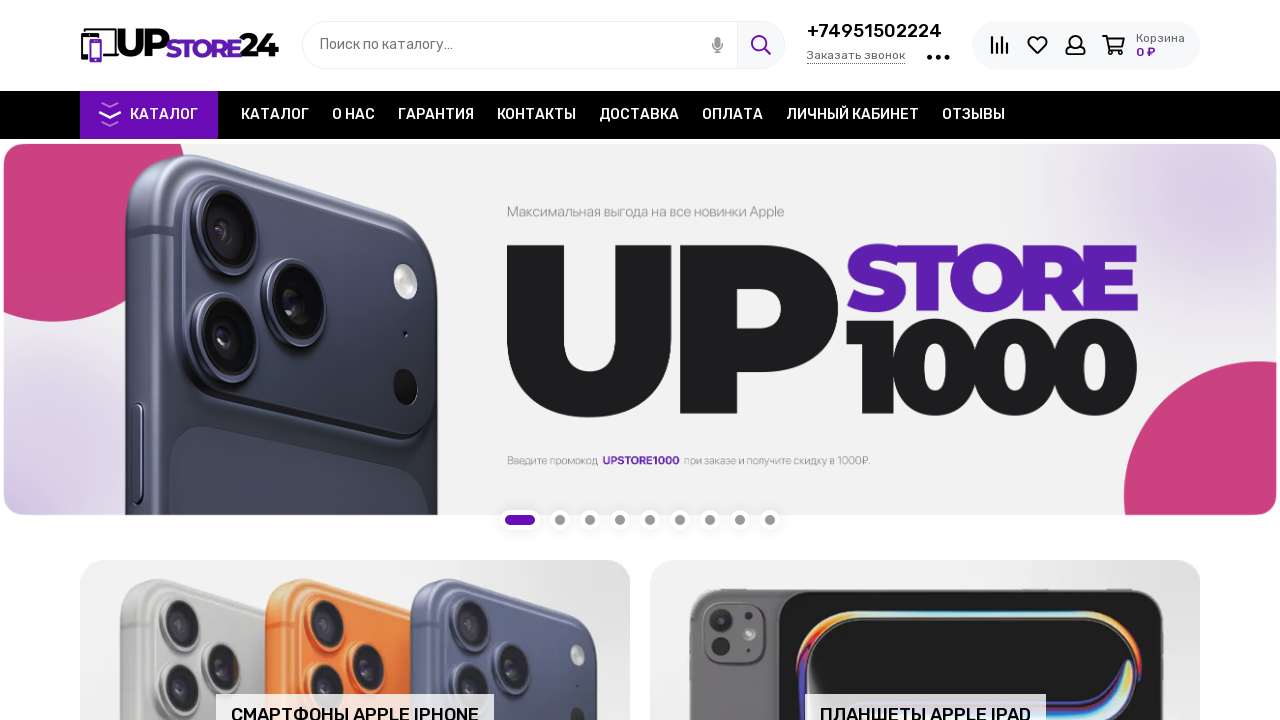

Clicked on Tablets section in the catalog at (210, 104) on (//a[@class = 'nav-collections-toggle js-nav-collections-toggle nav-collections-
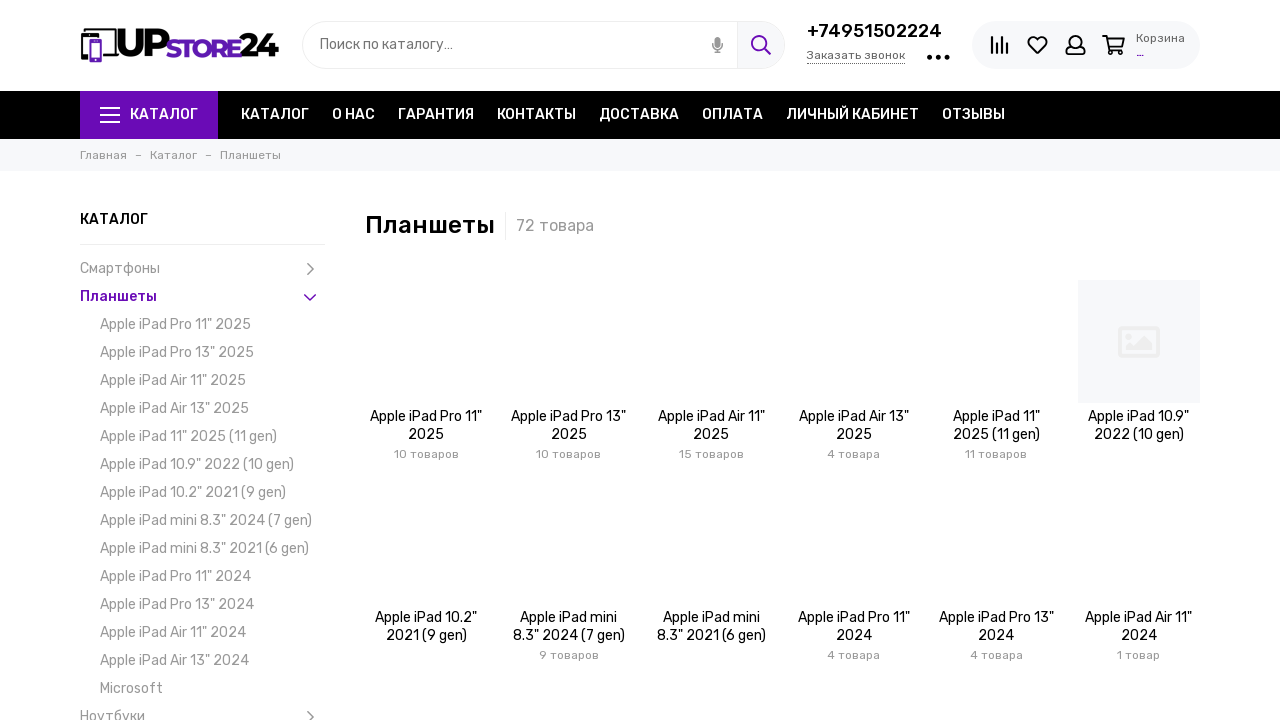

Tablets section page loaded and catalog title appeared
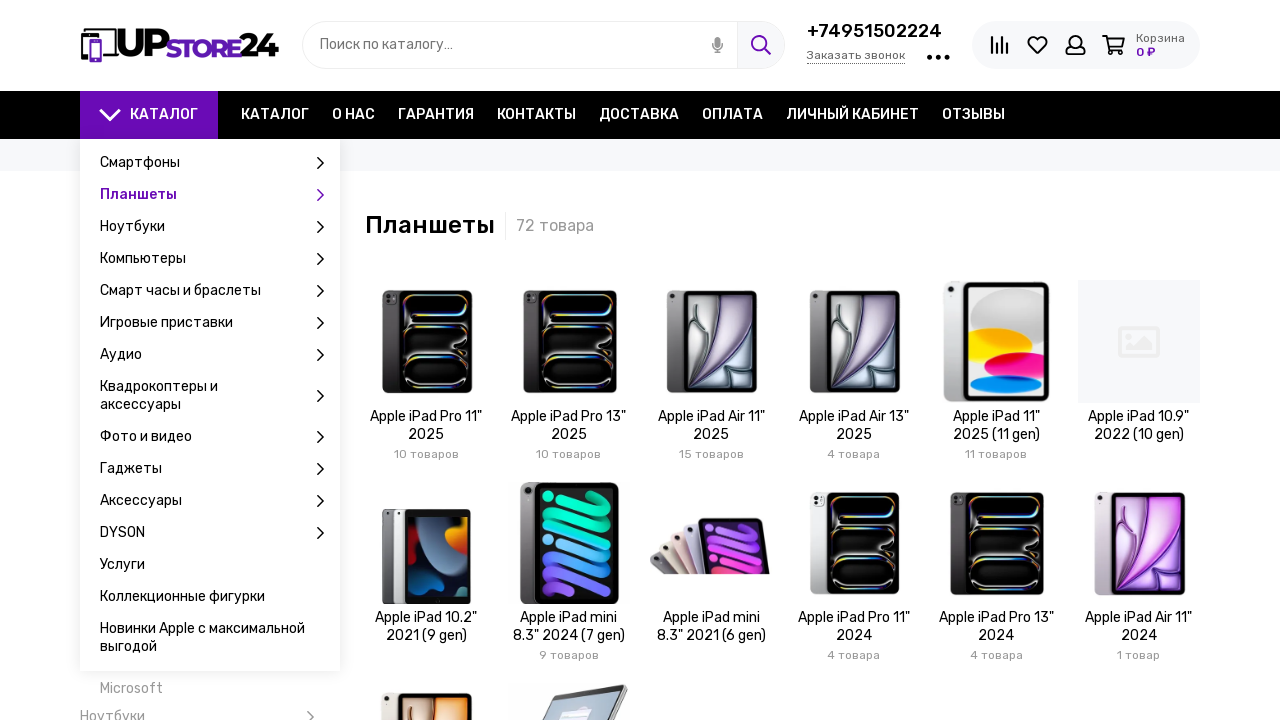

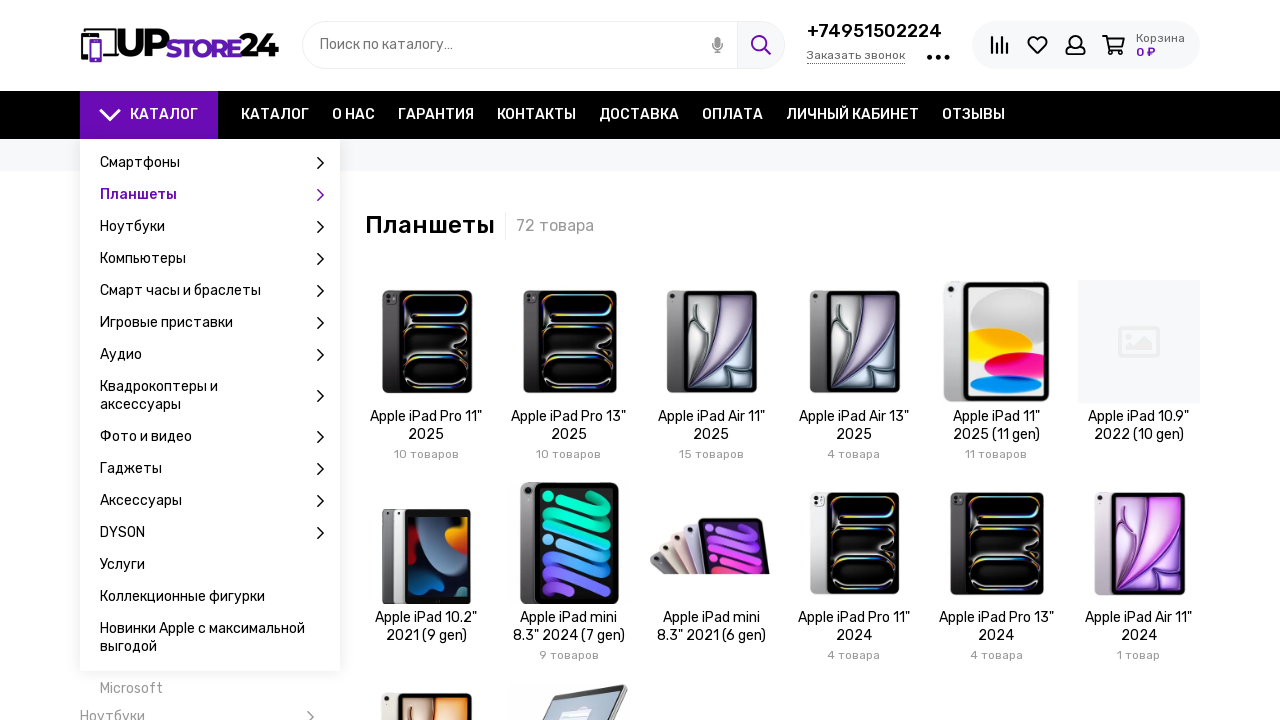